Tests adding the 3rd product (index 2) to the cart after searching for 'ca'

Starting URL: https://rahulshettyacademy.com/seleniumPractise/#/

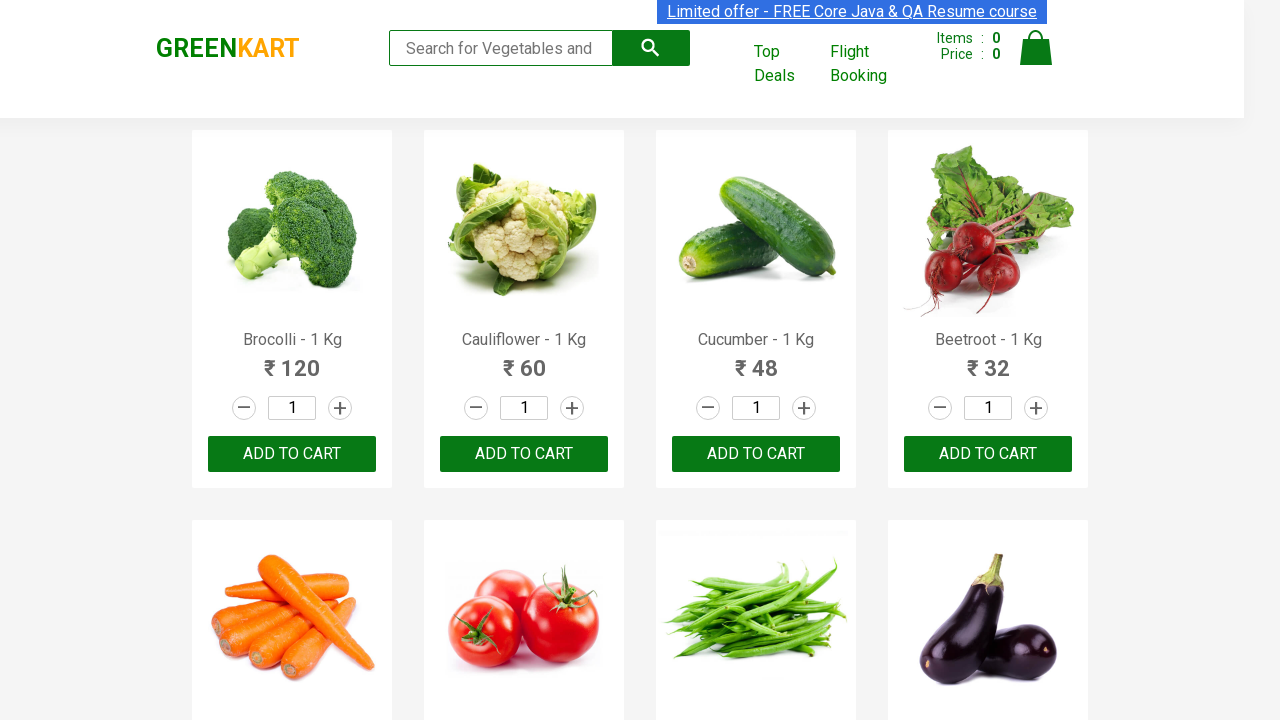

Typed 'ca' in search box on .search-keyword
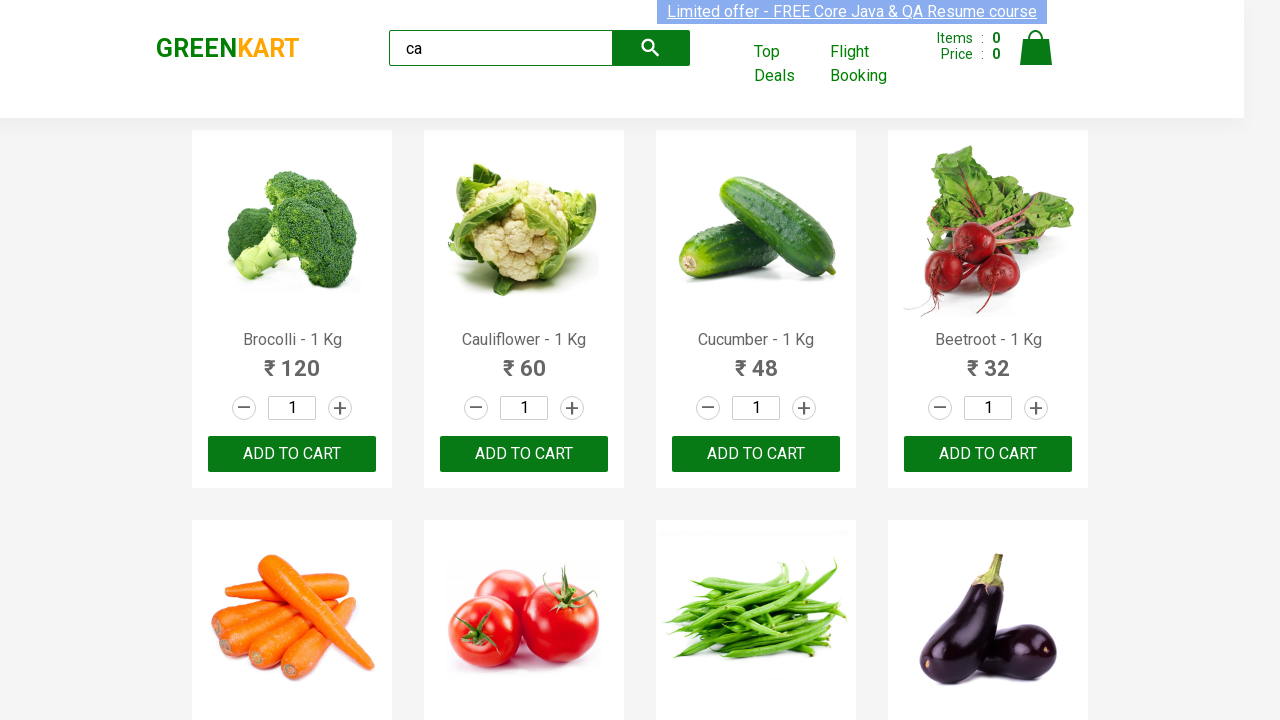

Waited for search results to load
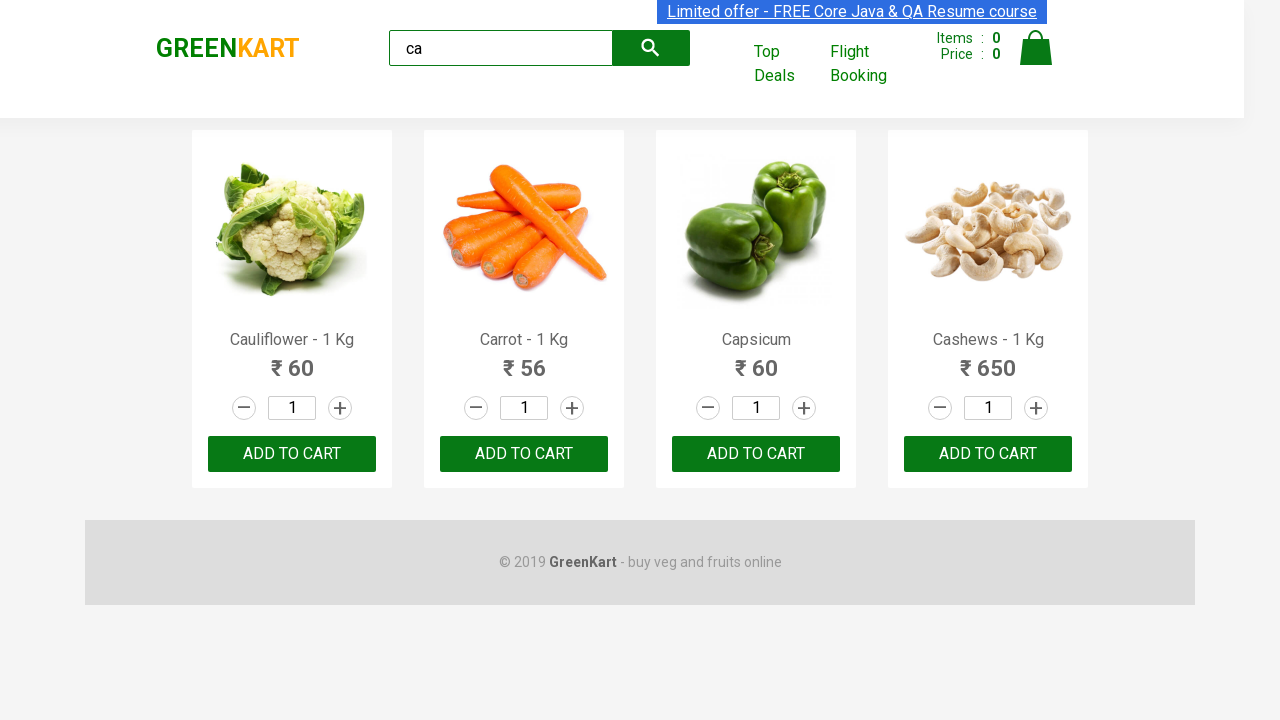

Clicked ADD TO CART button on the 3rd product (index 2) at (756, 454) on .products .product >> nth=2 >> text=ADD TO CART
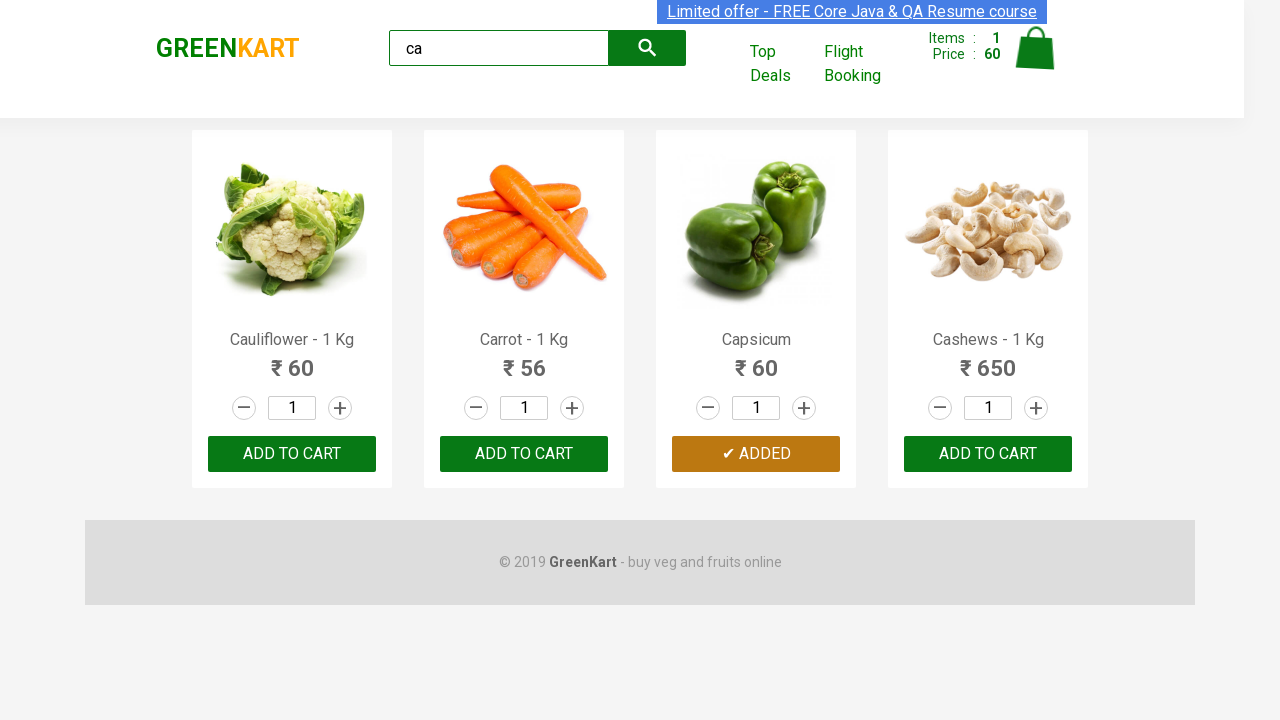

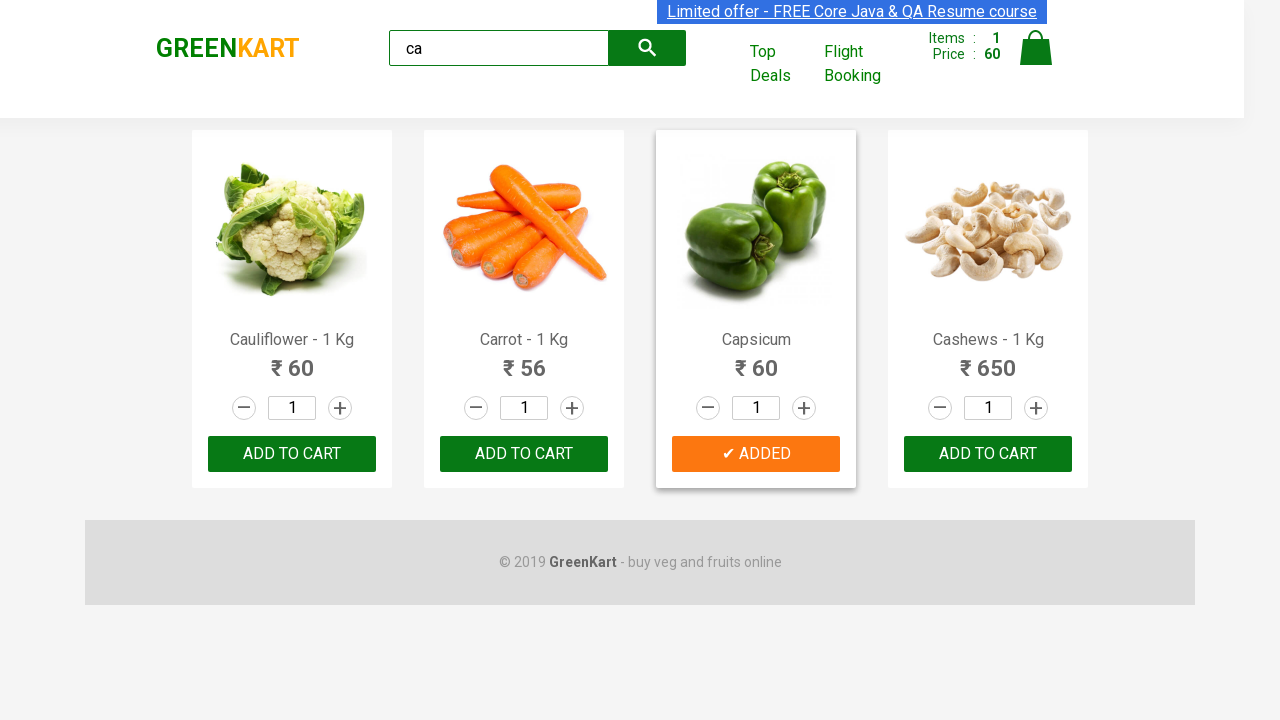